Tests navigation between multiple iframes on a page by switching into different frames and interacting with dropdown elements inside them

Starting URL: https://www.hyrtutorials.com/p/frames-practice.html

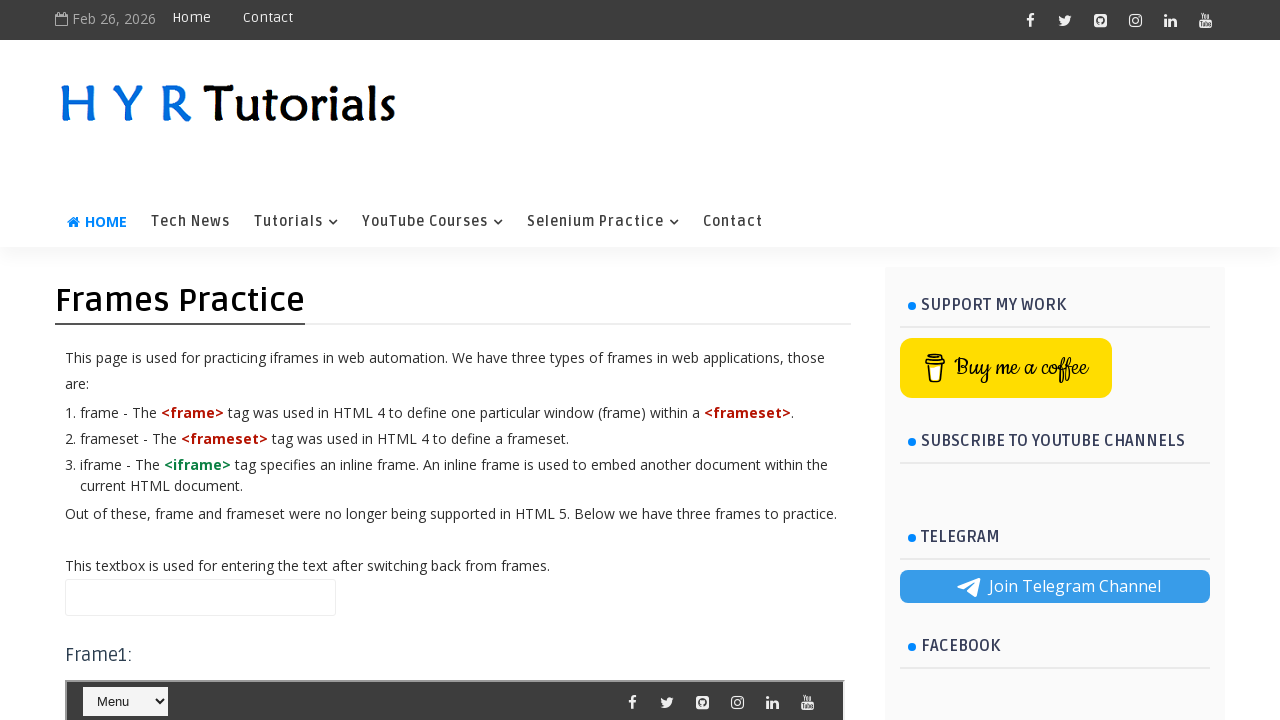

Located first iframe element with id 'frm1'
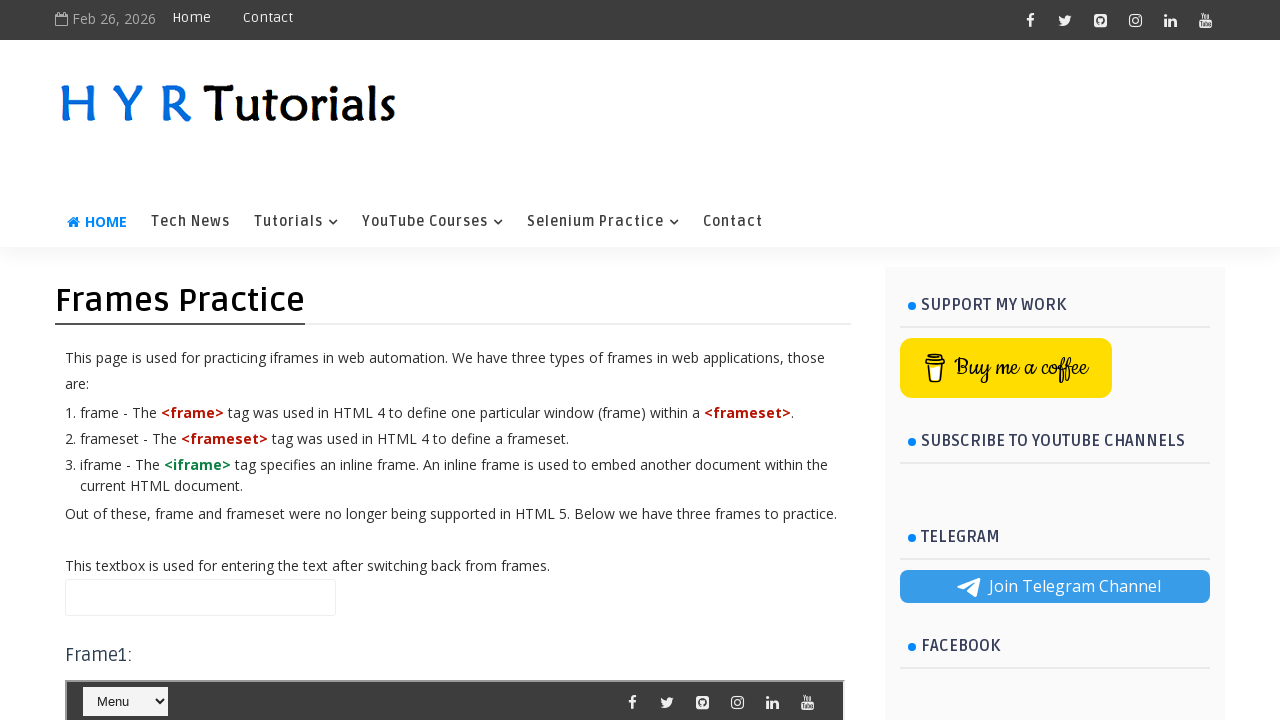

Clicked dropdown element in first frame at (275, 360) on xpath=//*[@id='frm1'] >> internal:control=enter-frame >> xpath=//*[@id='selectna
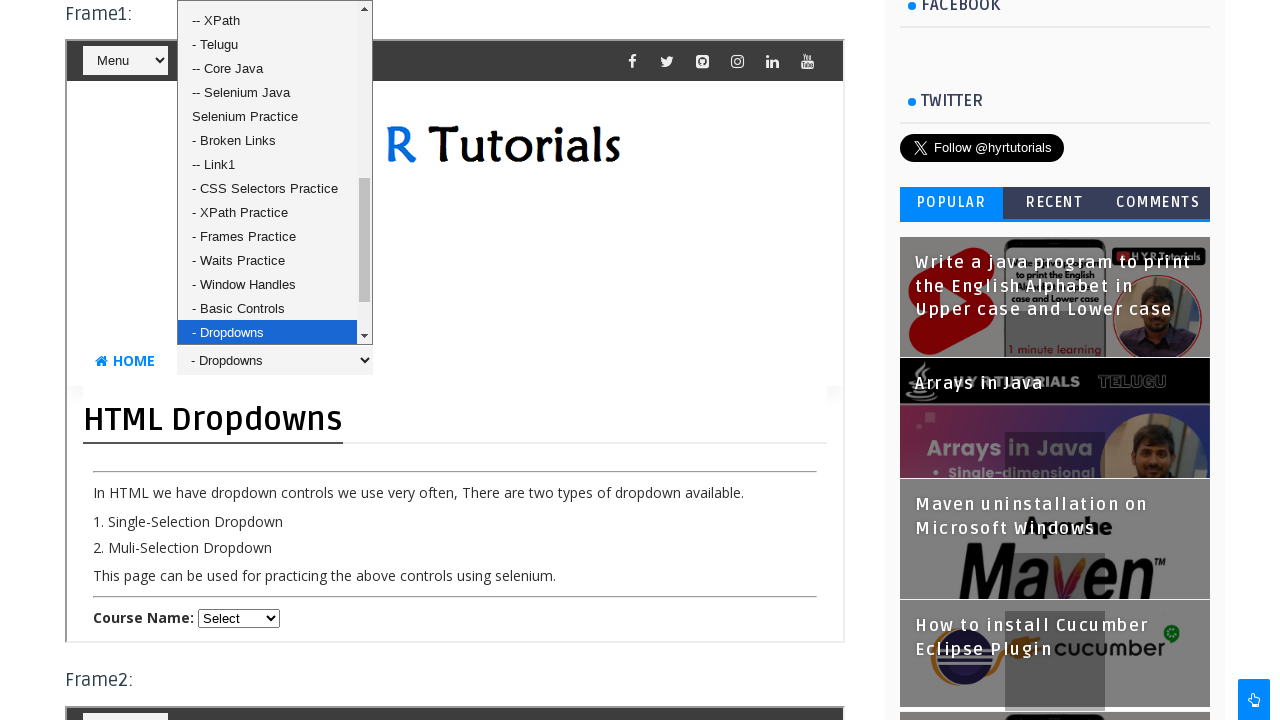

Located second iframe element with id 'frm2'
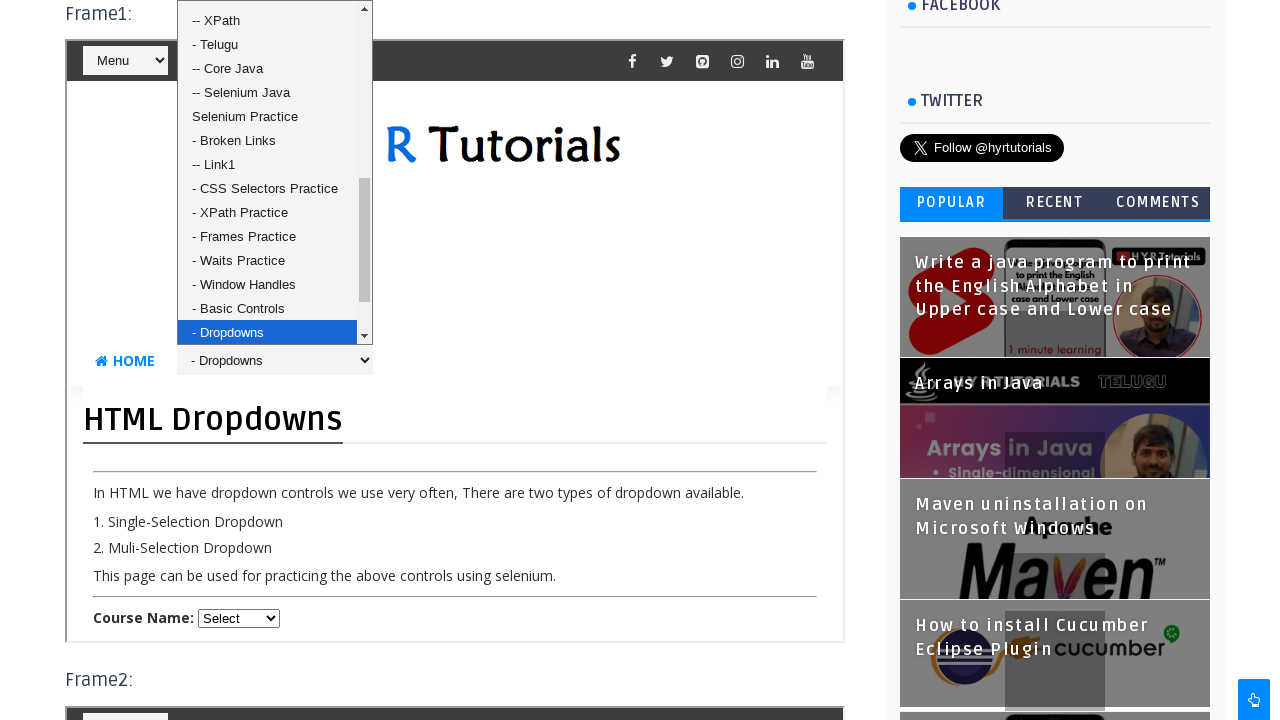

Clicked dropdown element in second frame at (275, 360) on xpath=//*[@id='frm2'] >> internal:control=enter-frame >> xpath=//*[@id='selectna
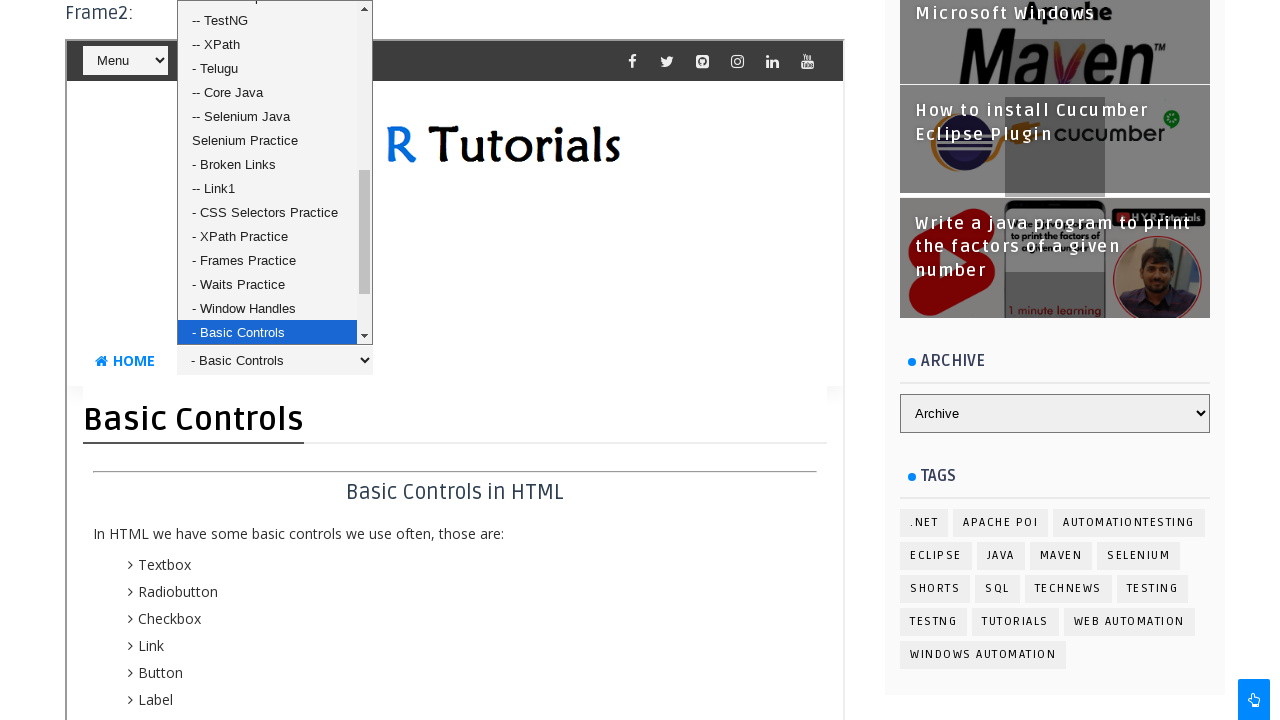

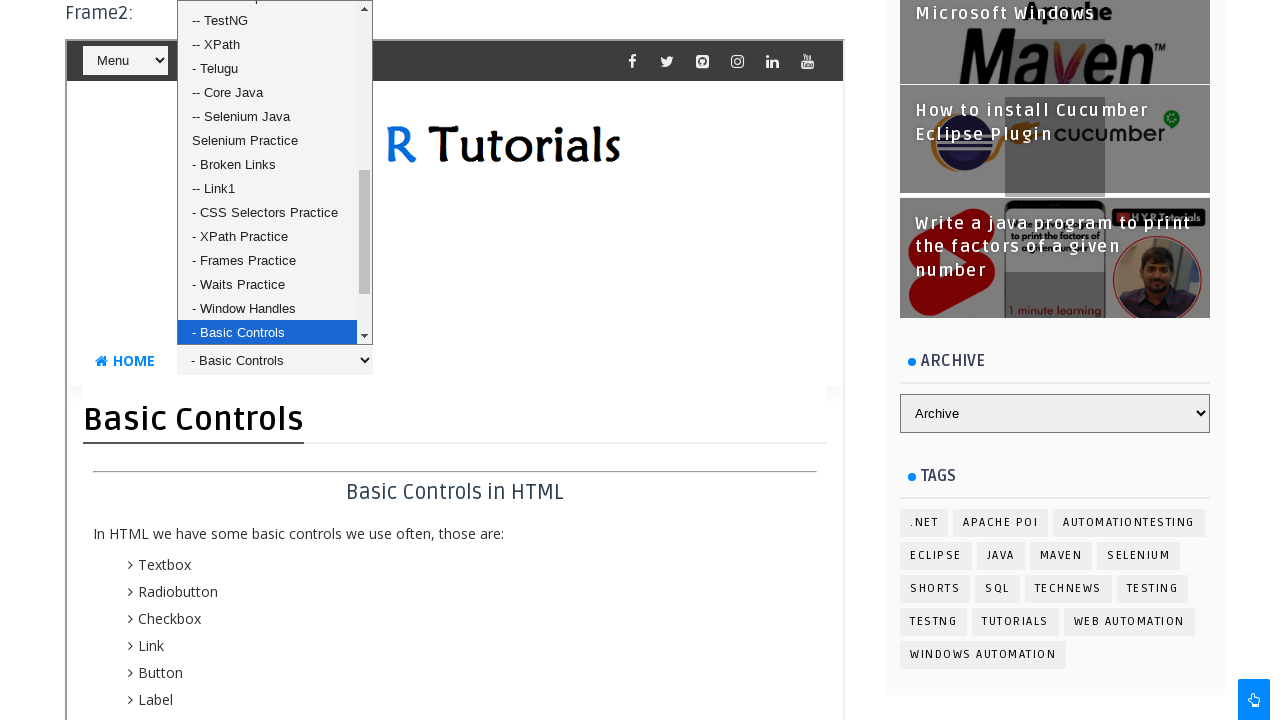